Tests that the browser back button works correctly with routing filters

Starting URL: https://demo.playwright.dev/todomvc

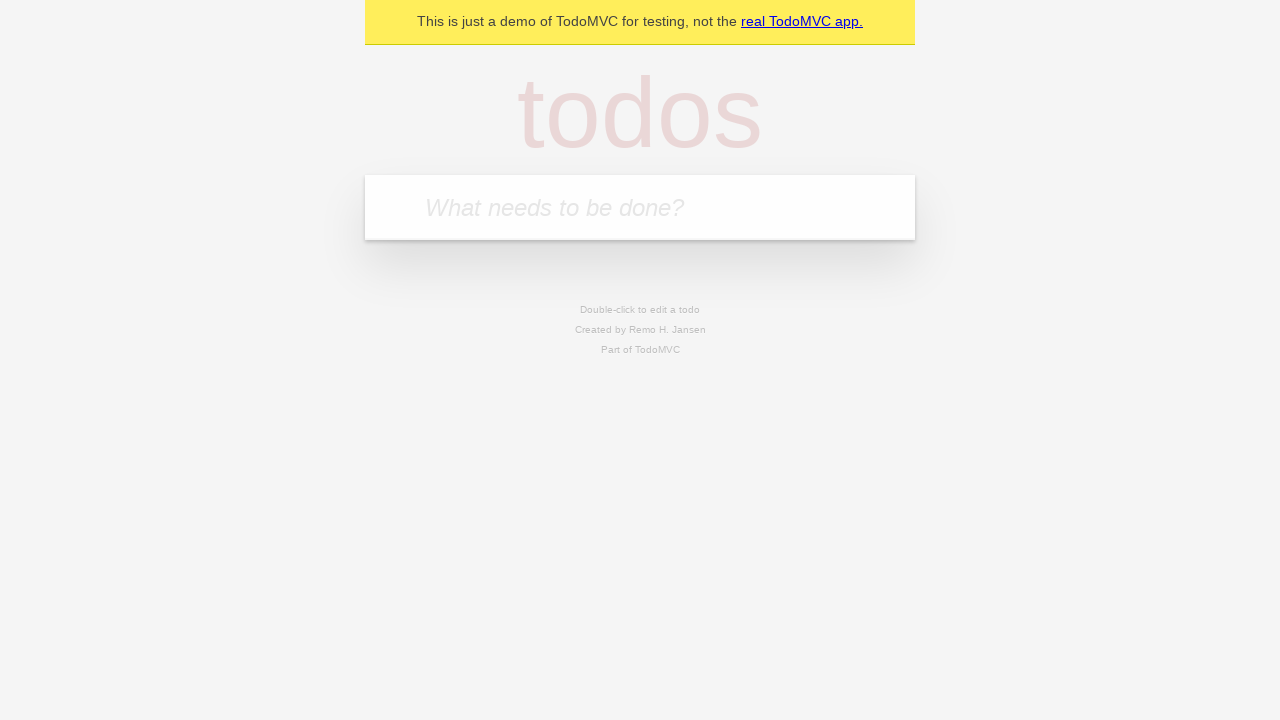

Filled todo input with 'buy some cheese' on internal:attr=[placeholder="What needs to be done?"i]
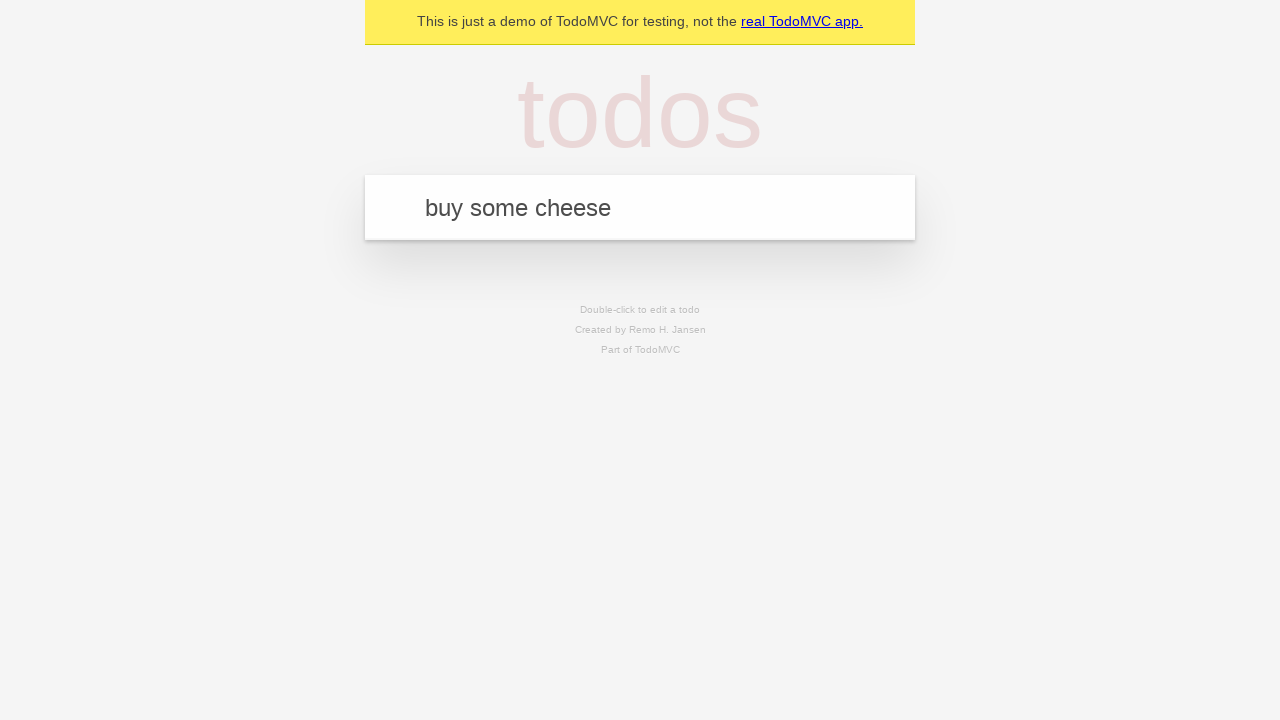

Pressed Enter to add 'buy some cheese' to todo list on internal:attr=[placeholder="What needs to be done?"i]
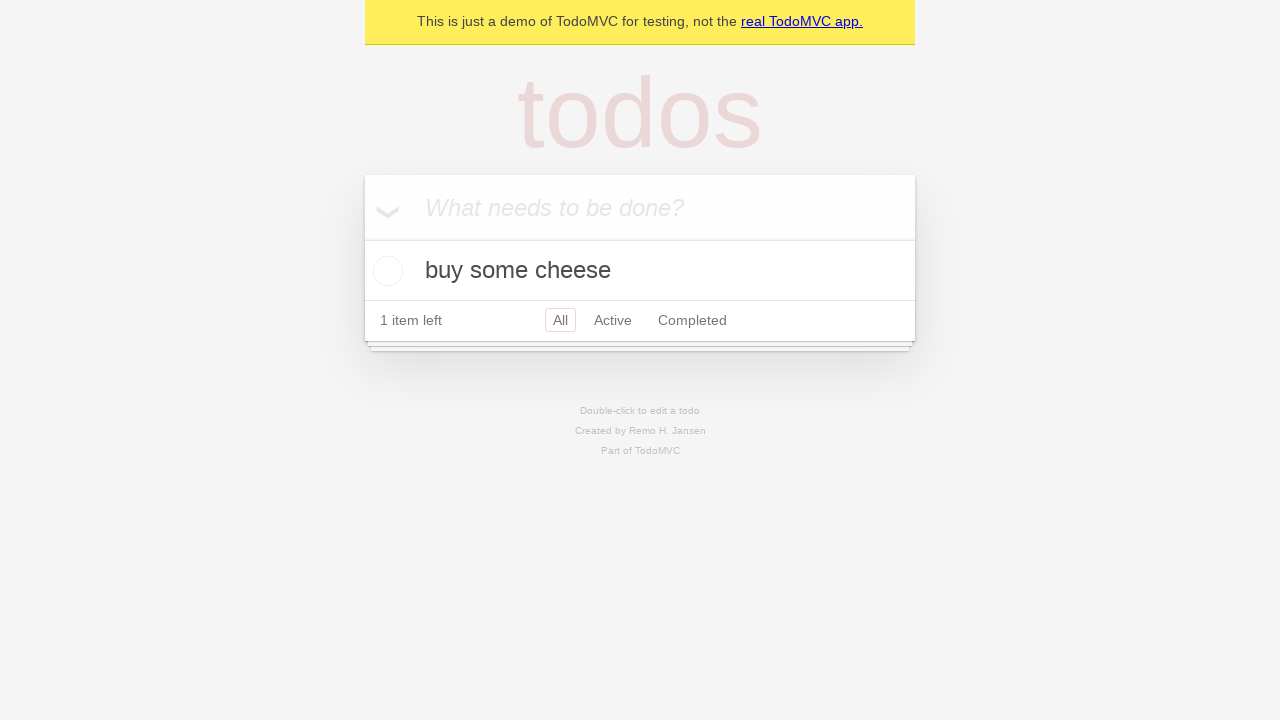

Filled todo input with 'feed the cat' on internal:attr=[placeholder="What needs to be done?"i]
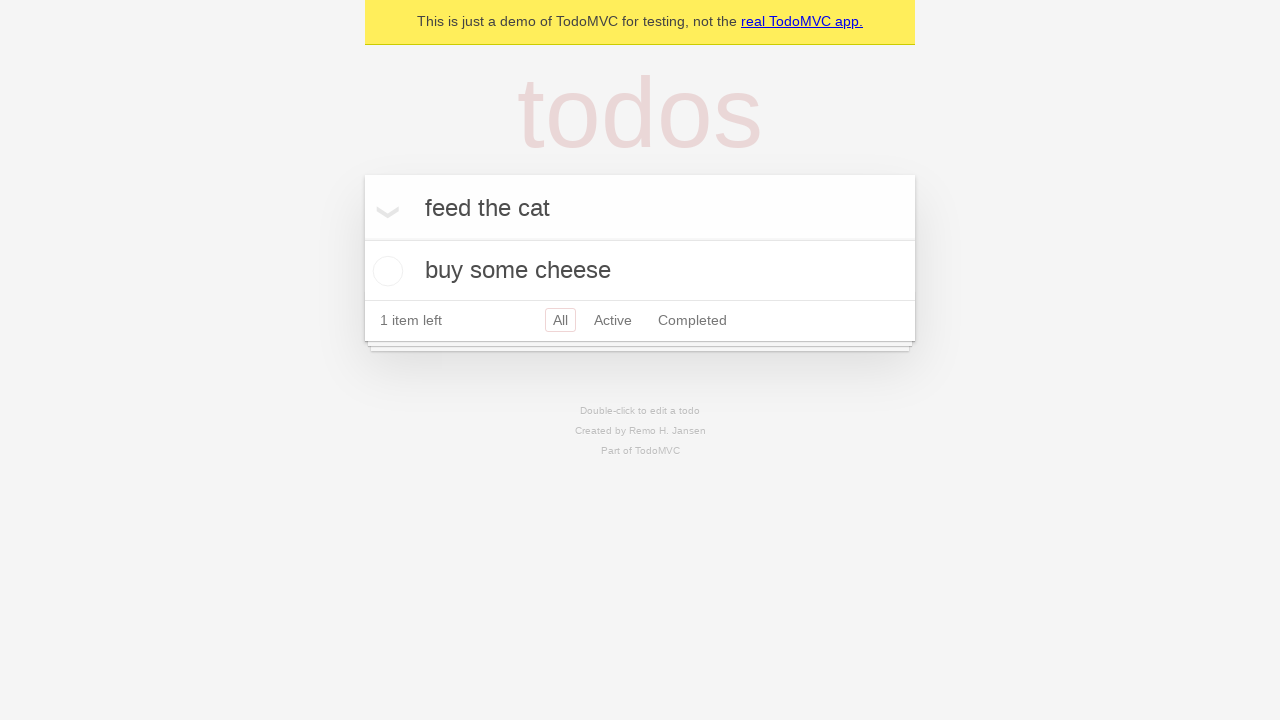

Pressed Enter to add 'feed the cat' to todo list on internal:attr=[placeholder="What needs to be done?"i]
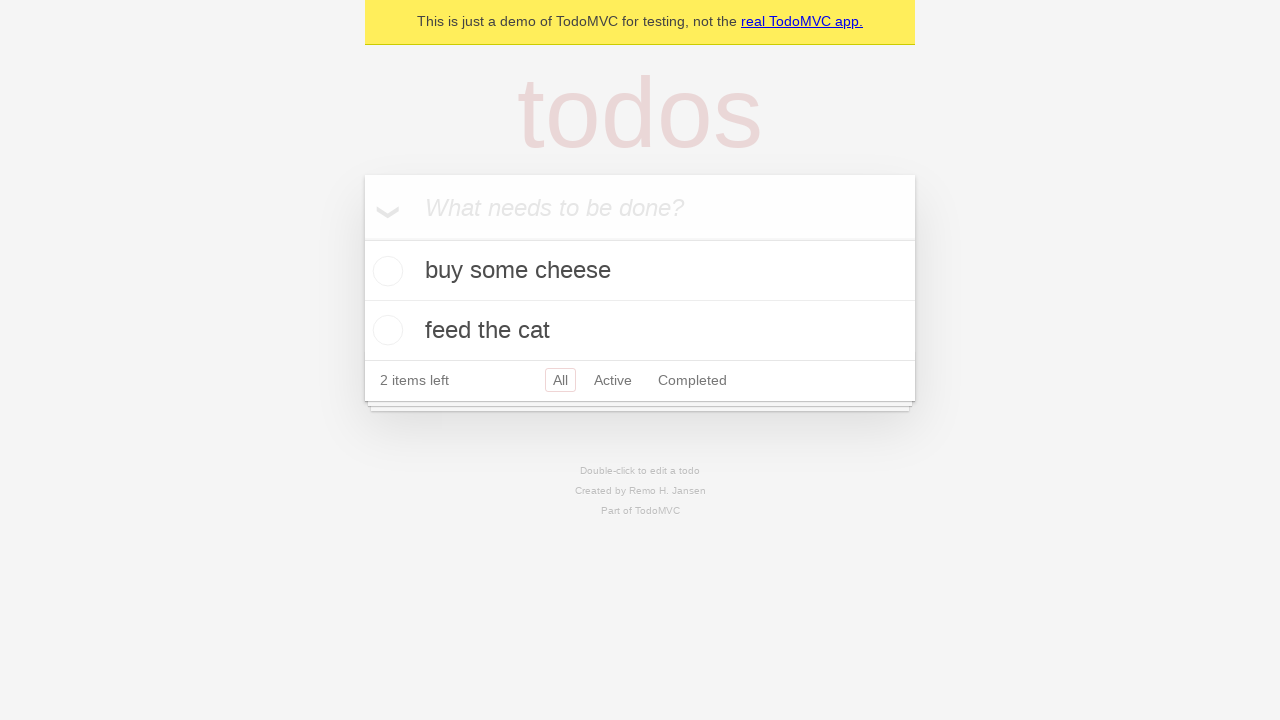

Filled todo input with 'book a doctors appointment' on internal:attr=[placeholder="What needs to be done?"i]
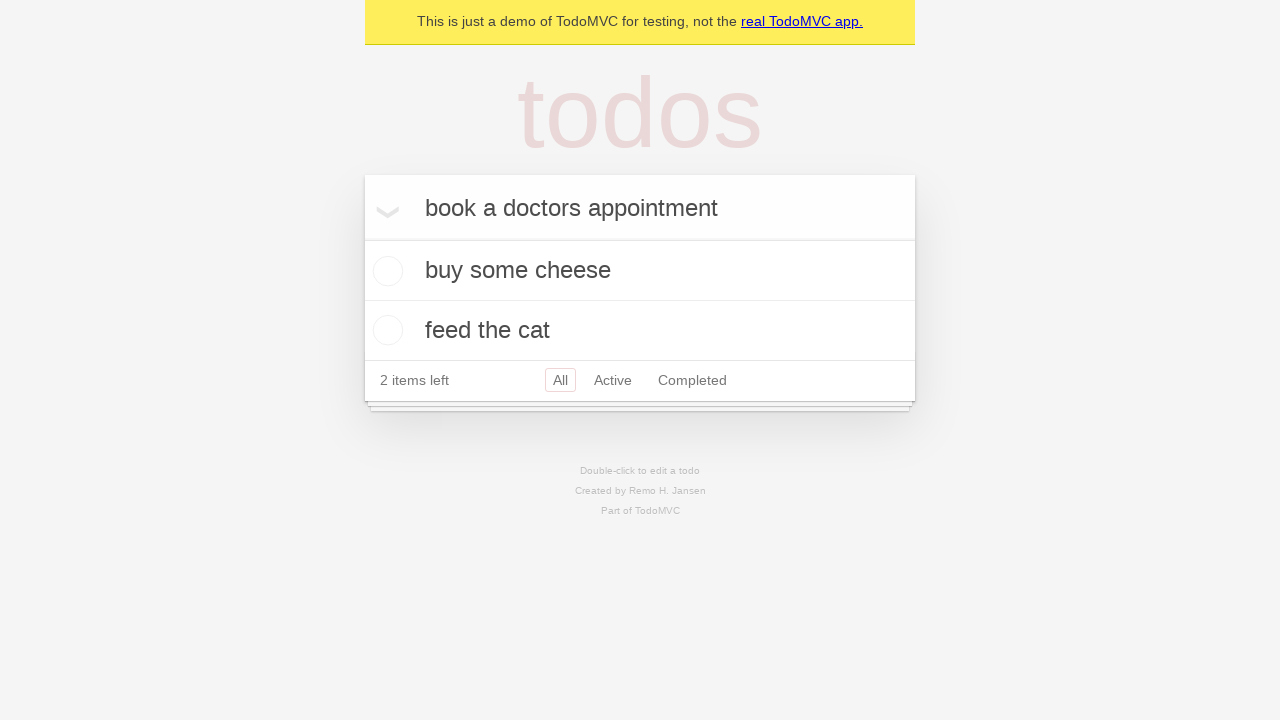

Pressed Enter to add 'book a doctors appointment' to todo list on internal:attr=[placeholder="What needs to be done?"i]
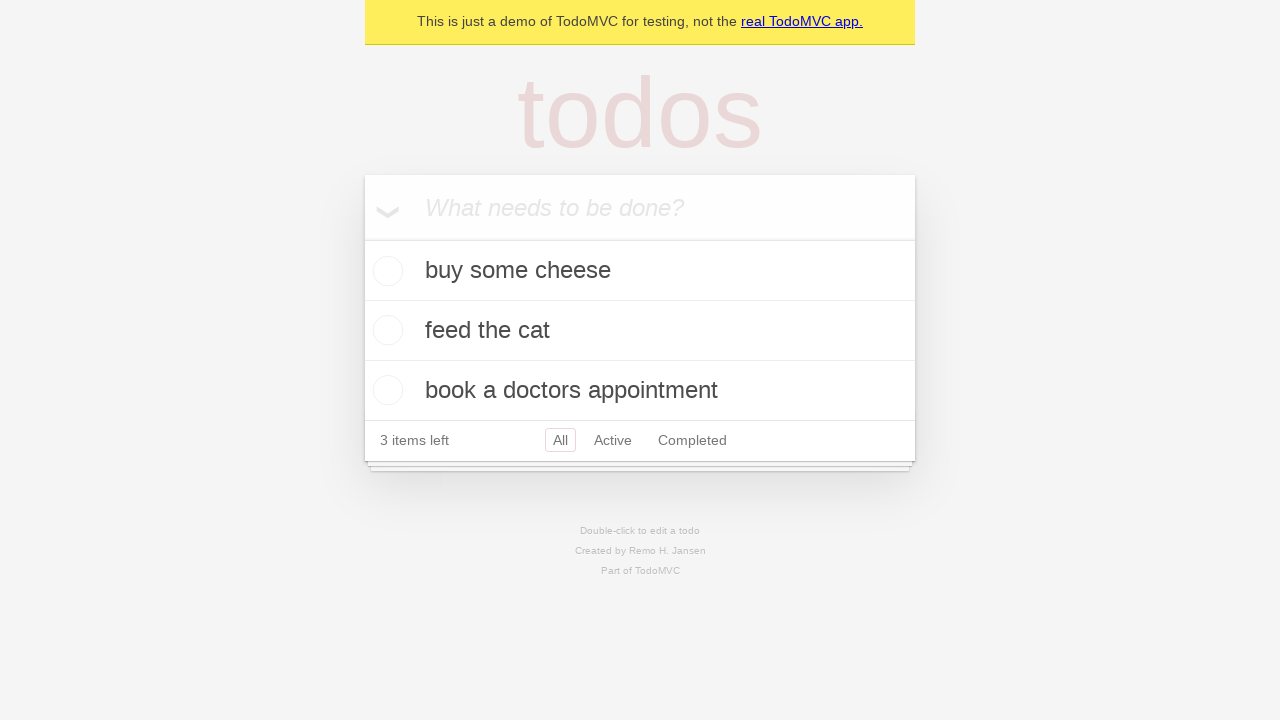

All 3 todo items loaded and visible
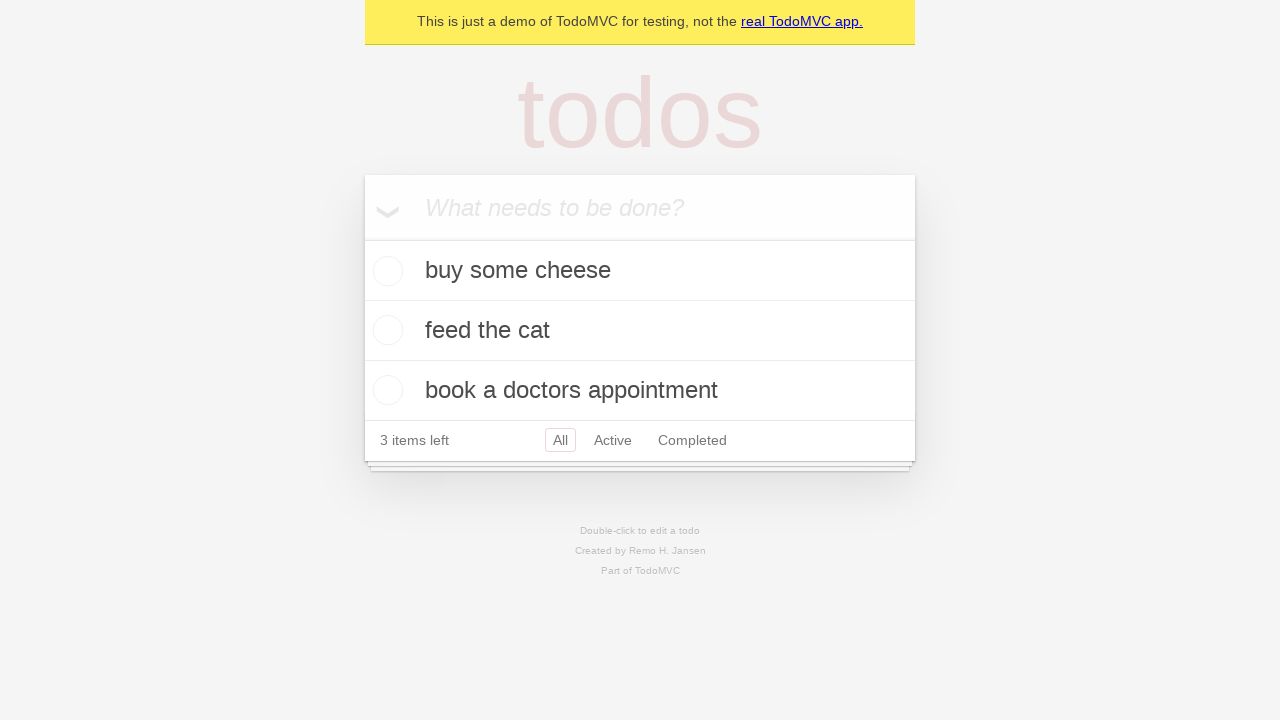

Checked the second todo item (feed the cat) at (385, 330) on internal:testid=[data-testid="todo-item"s] >> nth=1 >> internal:role=checkbox
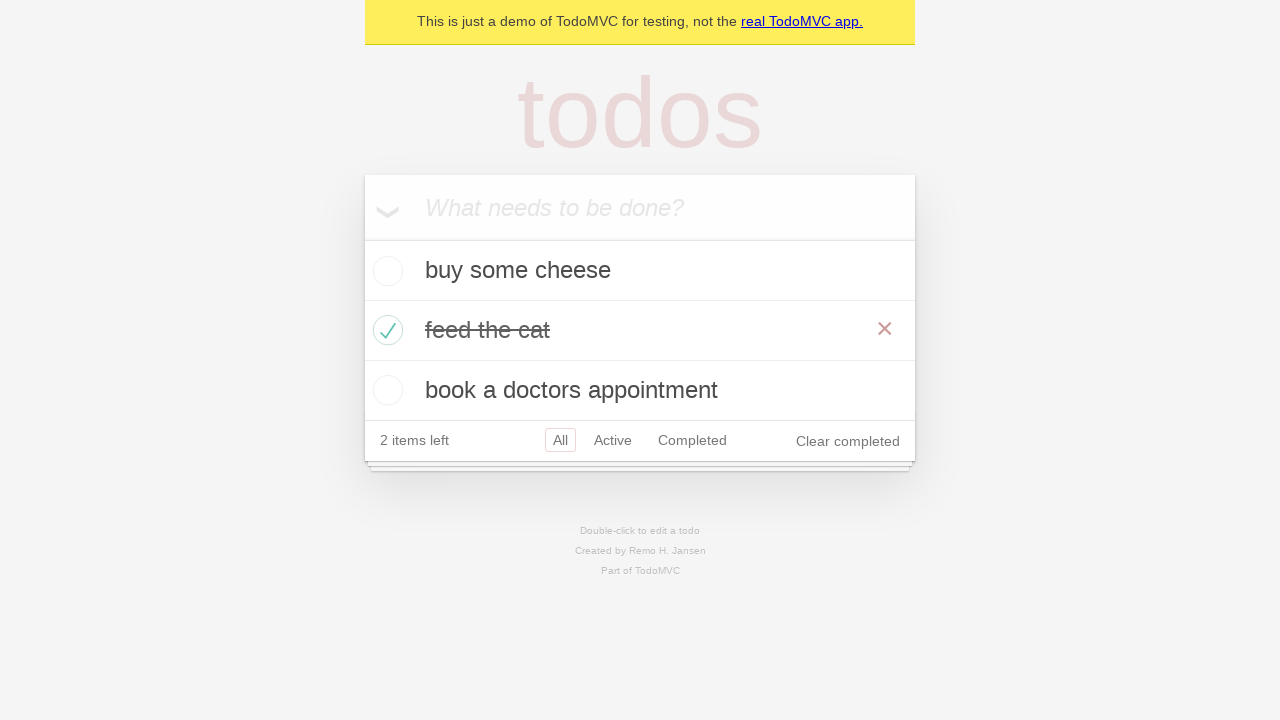

Clicked 'All' filter link at (560, 440) on internal:role=link[name="All"i]
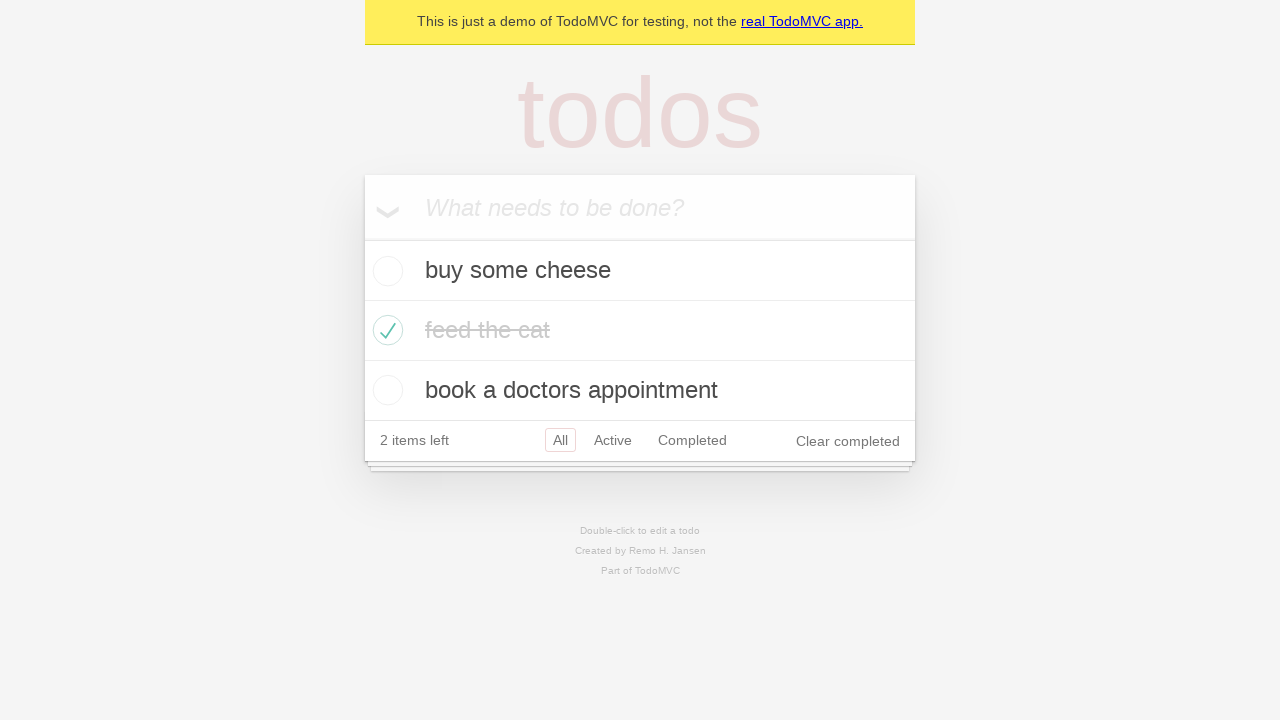

Clicked 'Active' filter link at (613, 440) on internal:role=link[name="Active"i]
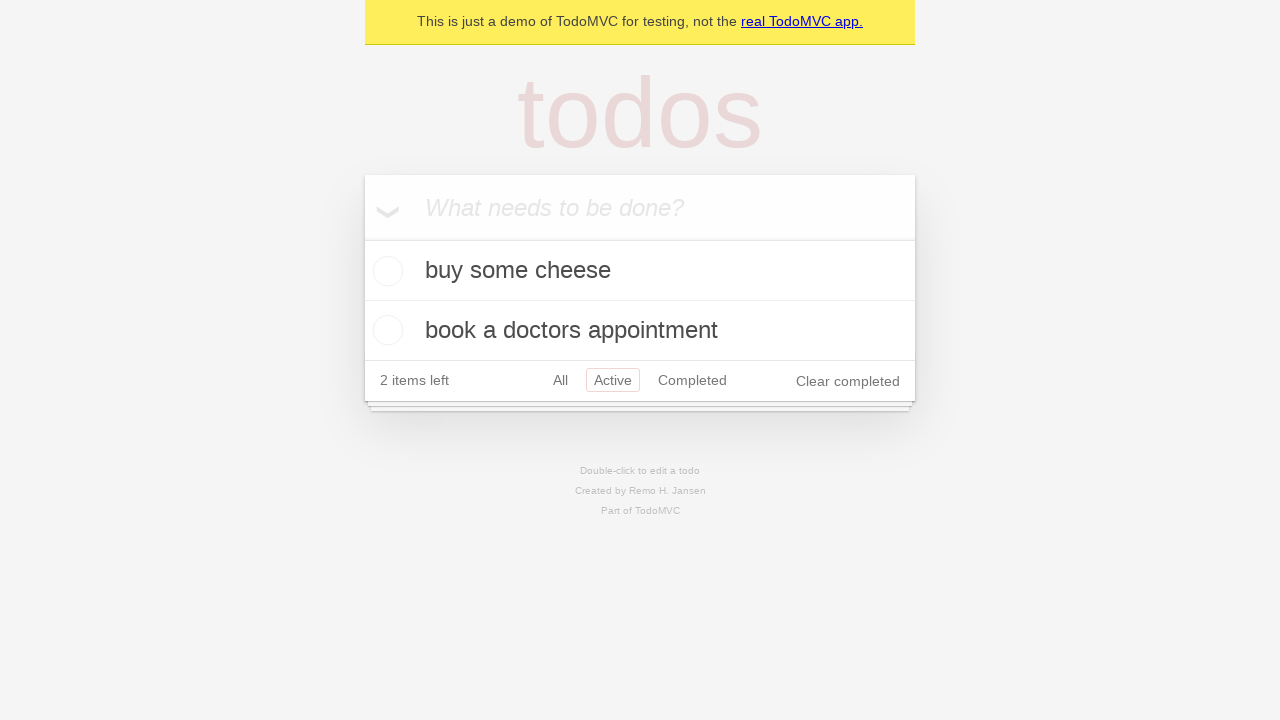

Clicked 'Completed' filter link at (692, 380) on internal:role=link[name="Completed"i]
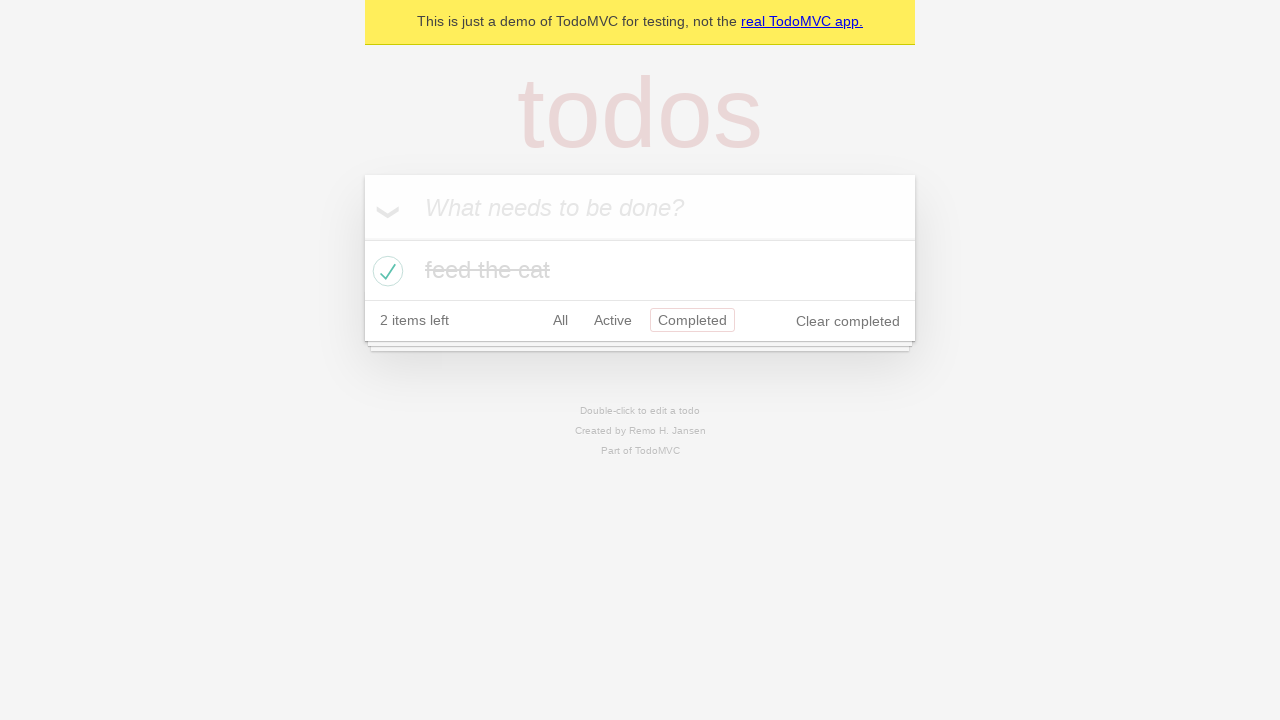

Navigated back to 'Active' filter
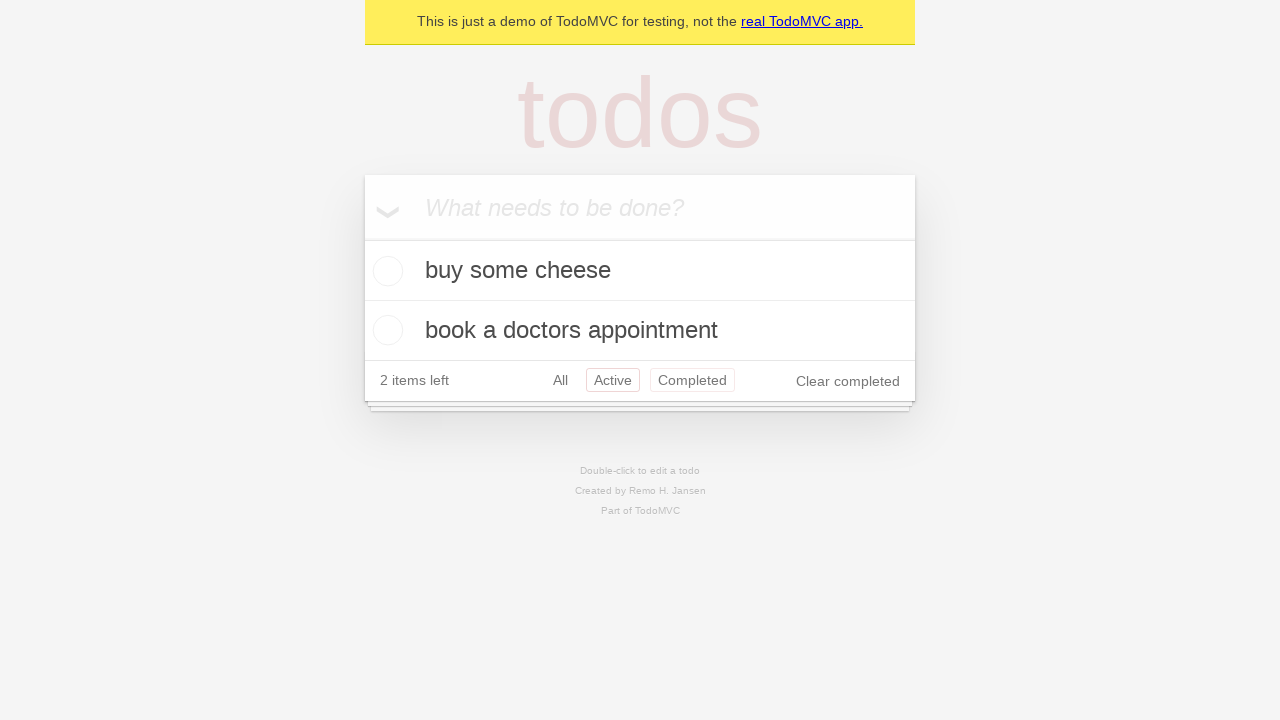

Navigated back to 'All' filter using browser back button
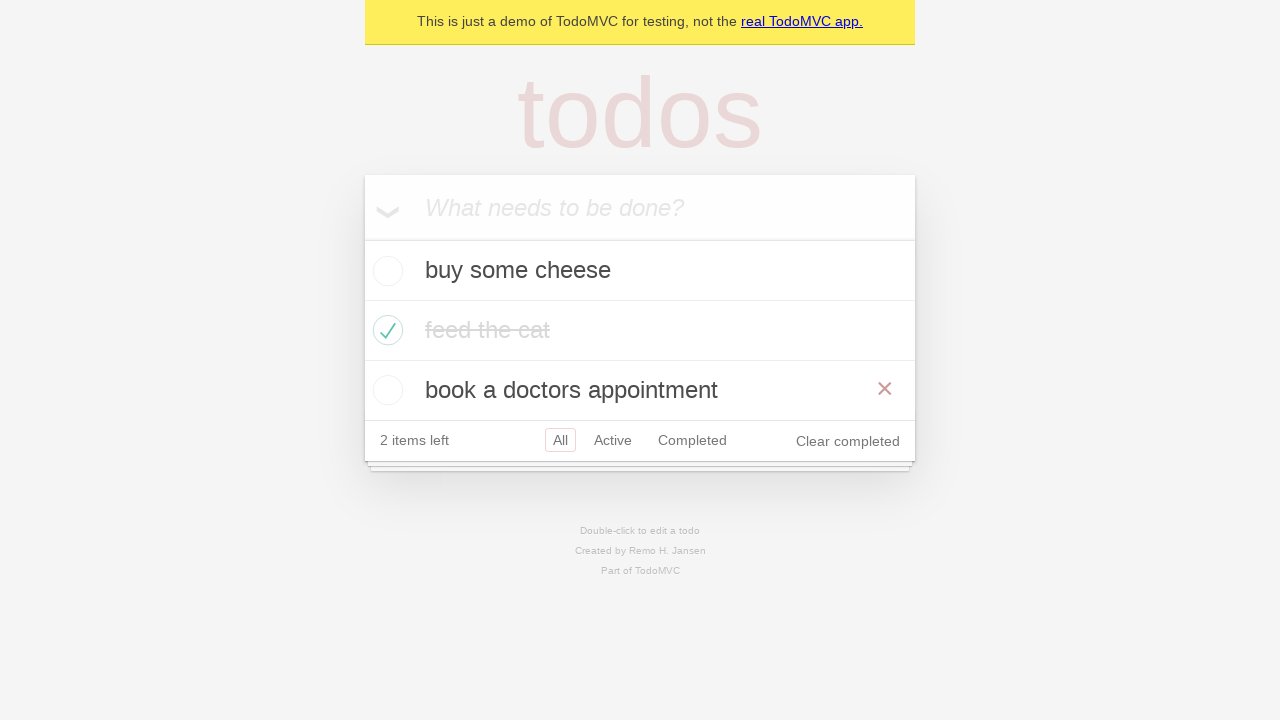

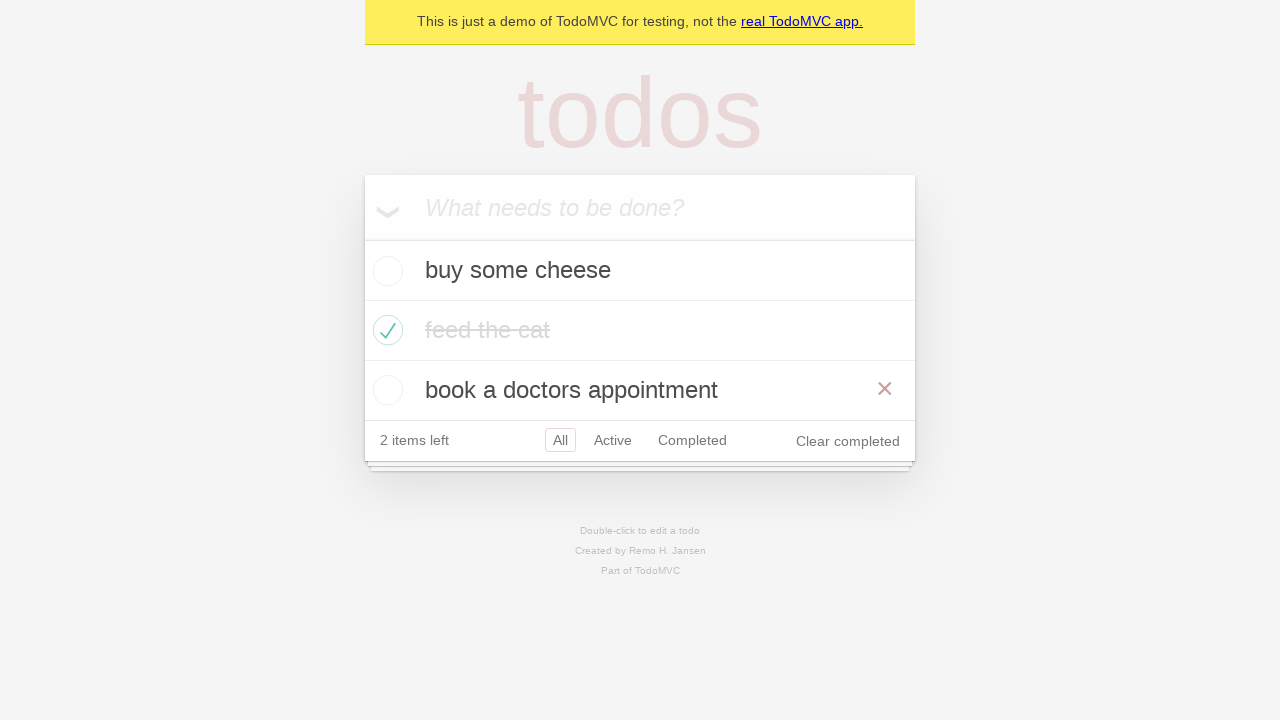